Tests passenger selection dropdown with clickable increment buttons, adding 5 adults and 1 child

Starting URL: https://rahulshettyacademy.com/dropdownsPractise/

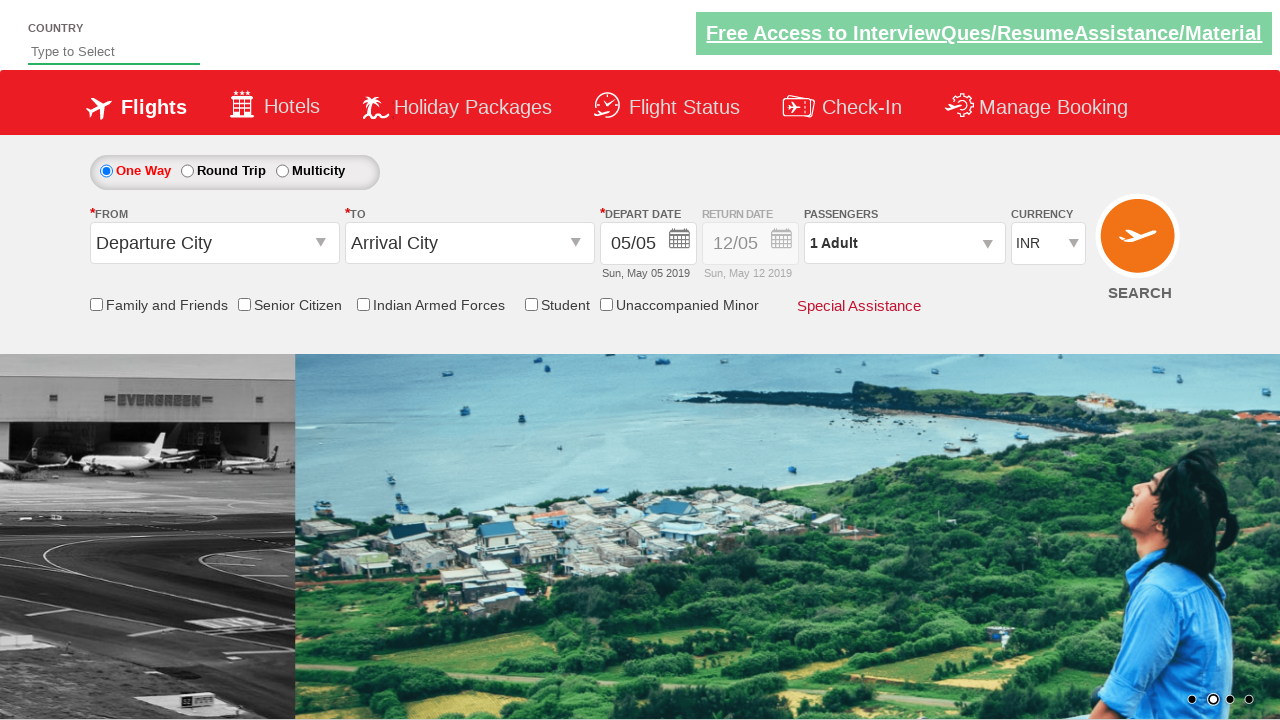

Clicked passenger selection dropdown to open it at (904, 243) on #divpaxinfo
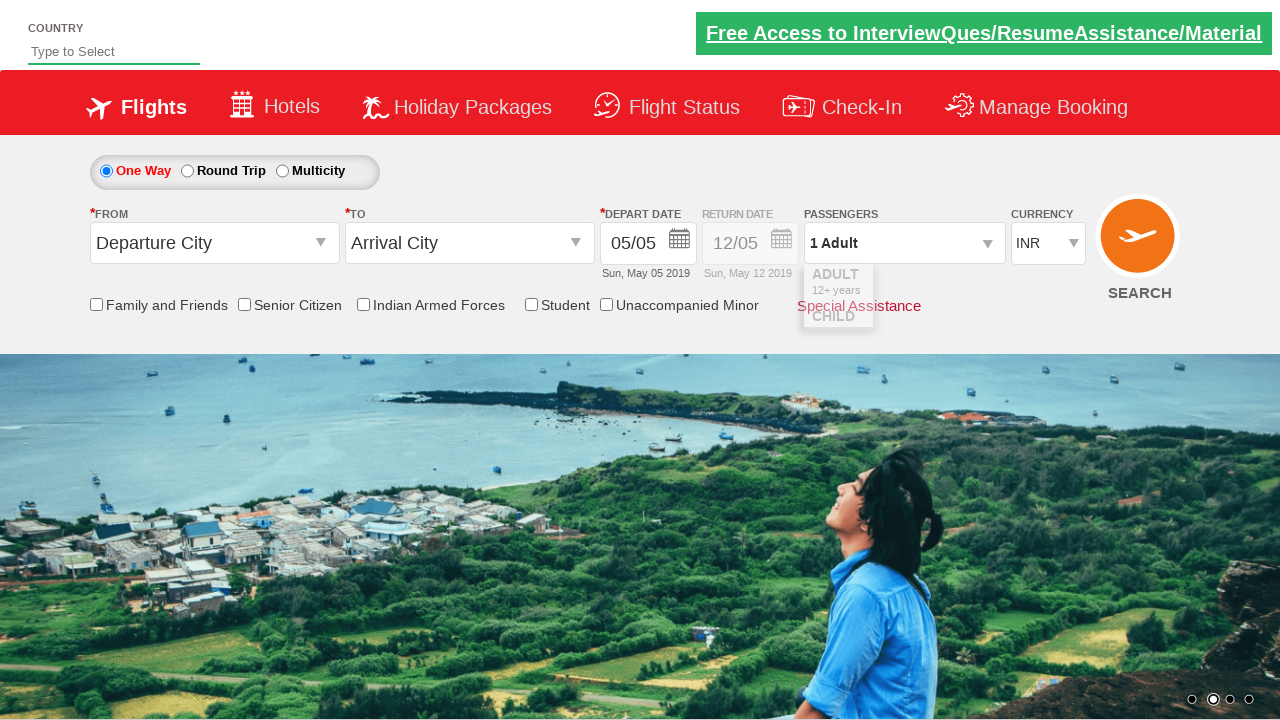

Adult increment button became visible
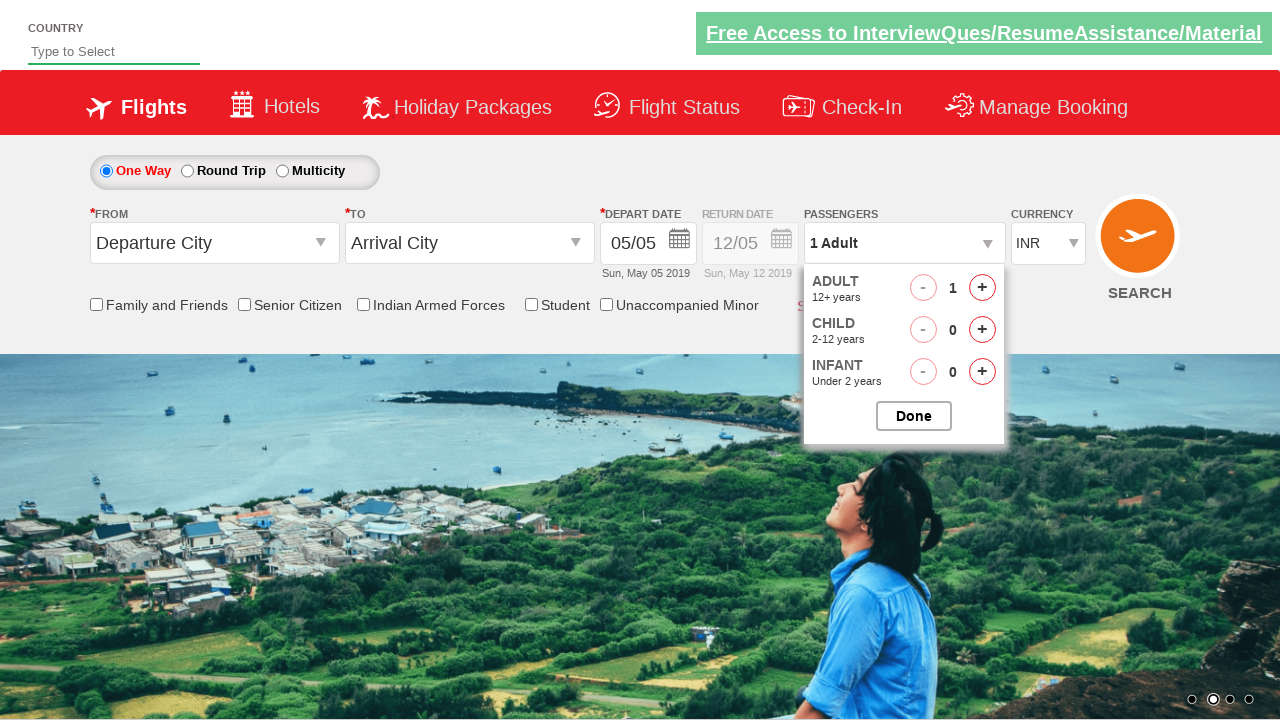

Clicked adult increment button (iteration 1 of 4) at (982, 288) on #hrefIncAdt
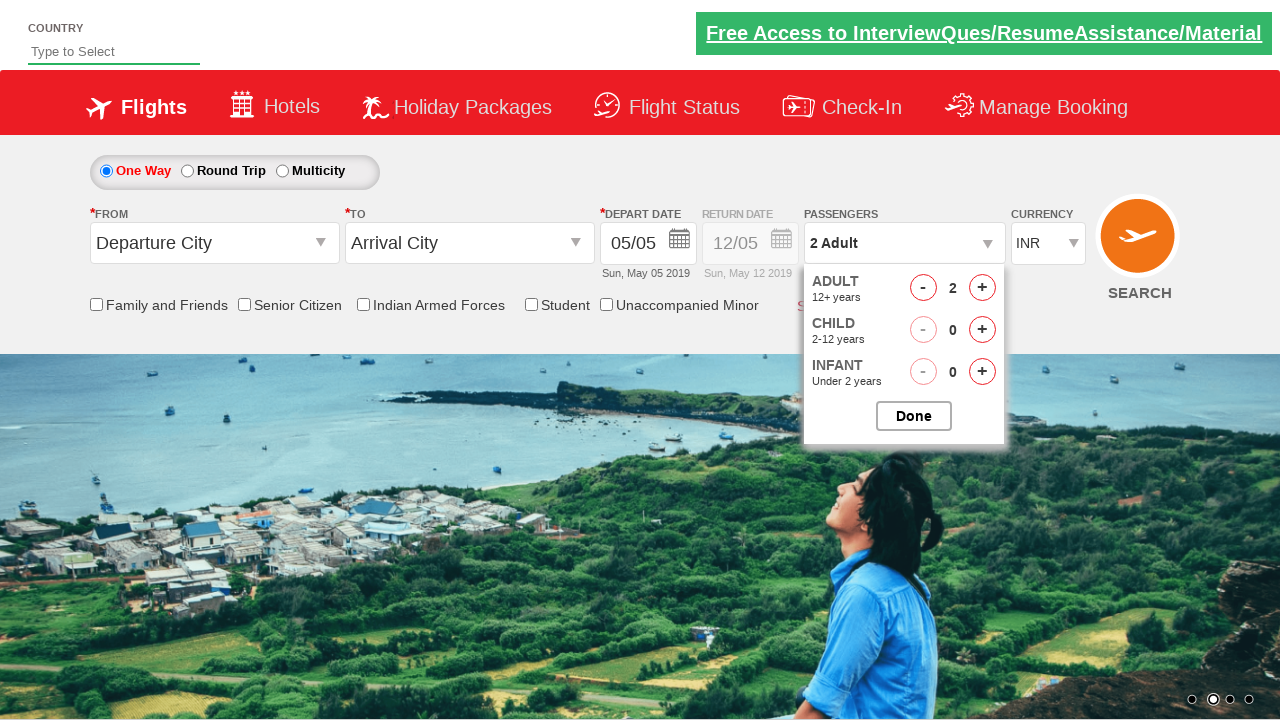

Clicked adult increment button (iteration 2 of 4) at (982, 288) on #hrefIncAdt
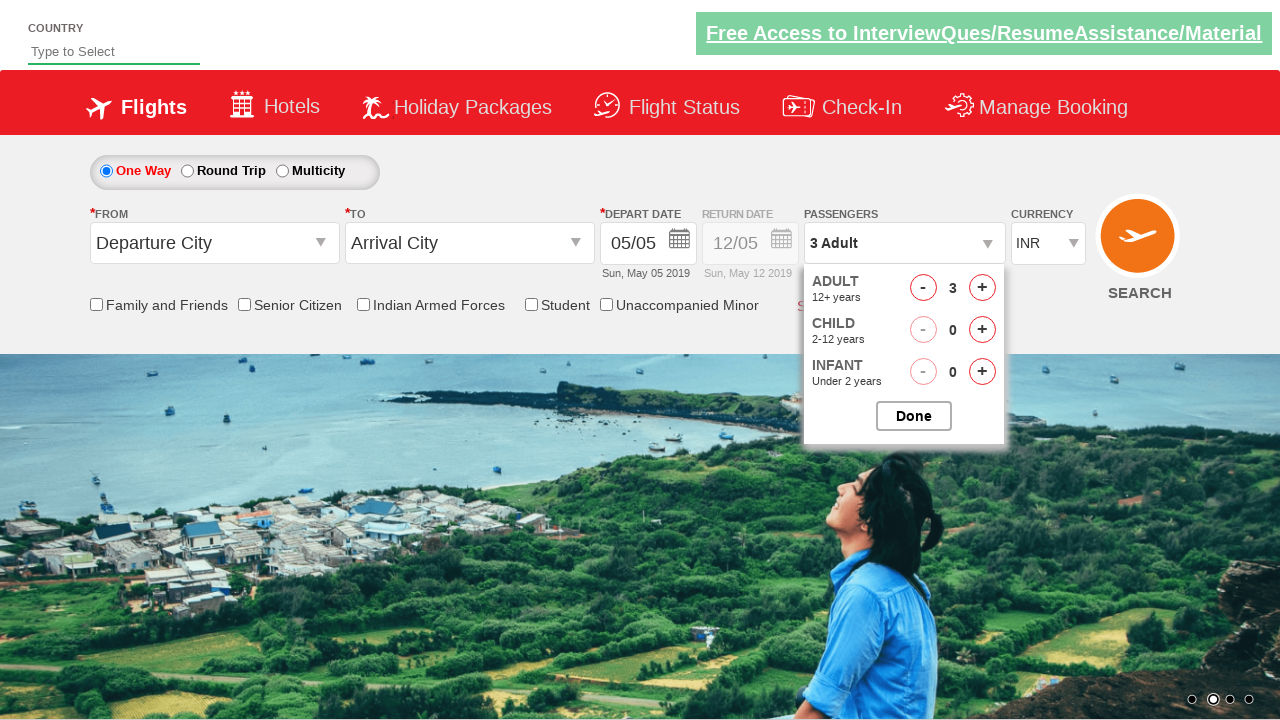

Clicked adult increment button (iteration 3 of 4) at (982, 288) on #hrefIncAdt
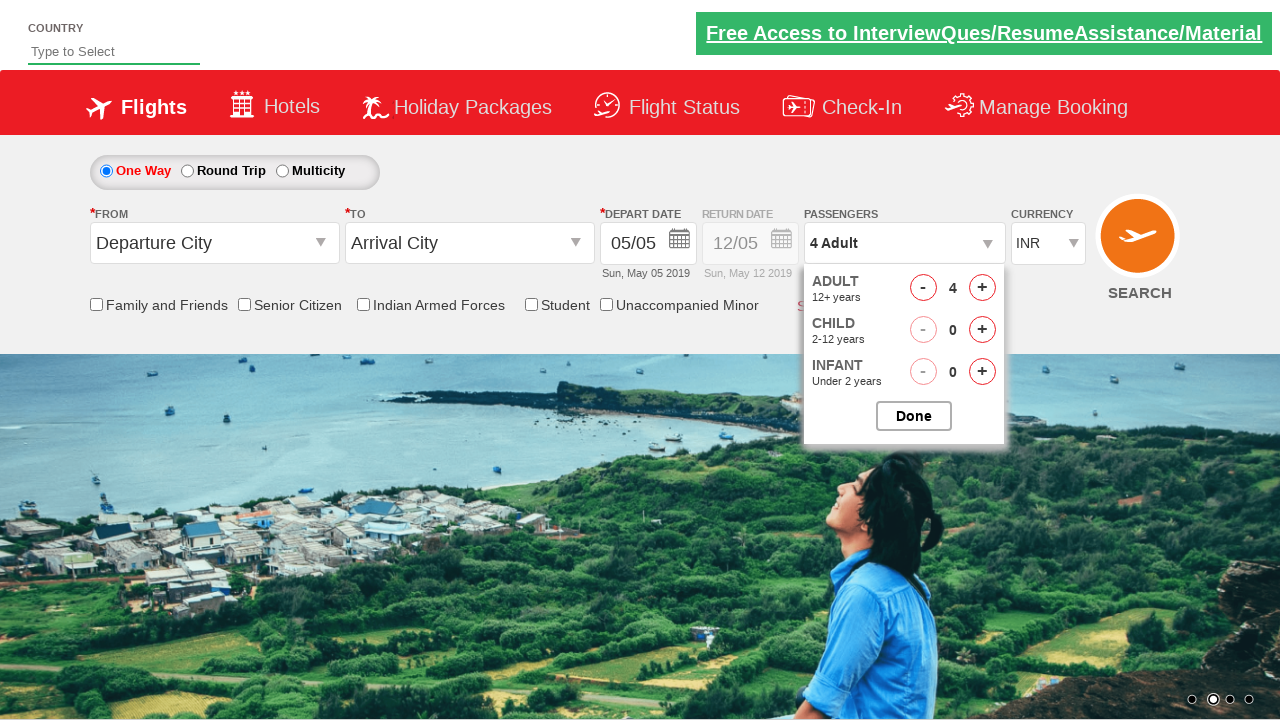

Clicked adult increment button (iteration 4 of 4) at (982, 288) on #hrefIncAdt
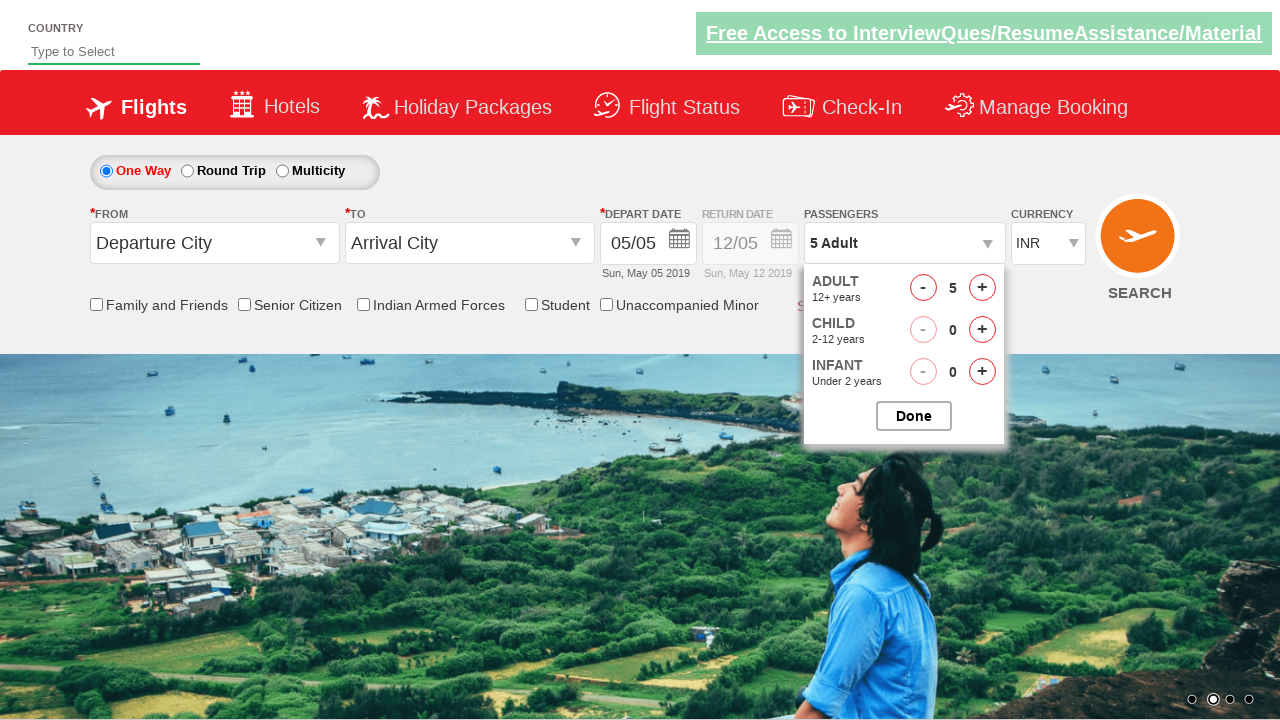

Clicked child increment button once at (982, 330) on #hrefIncChd
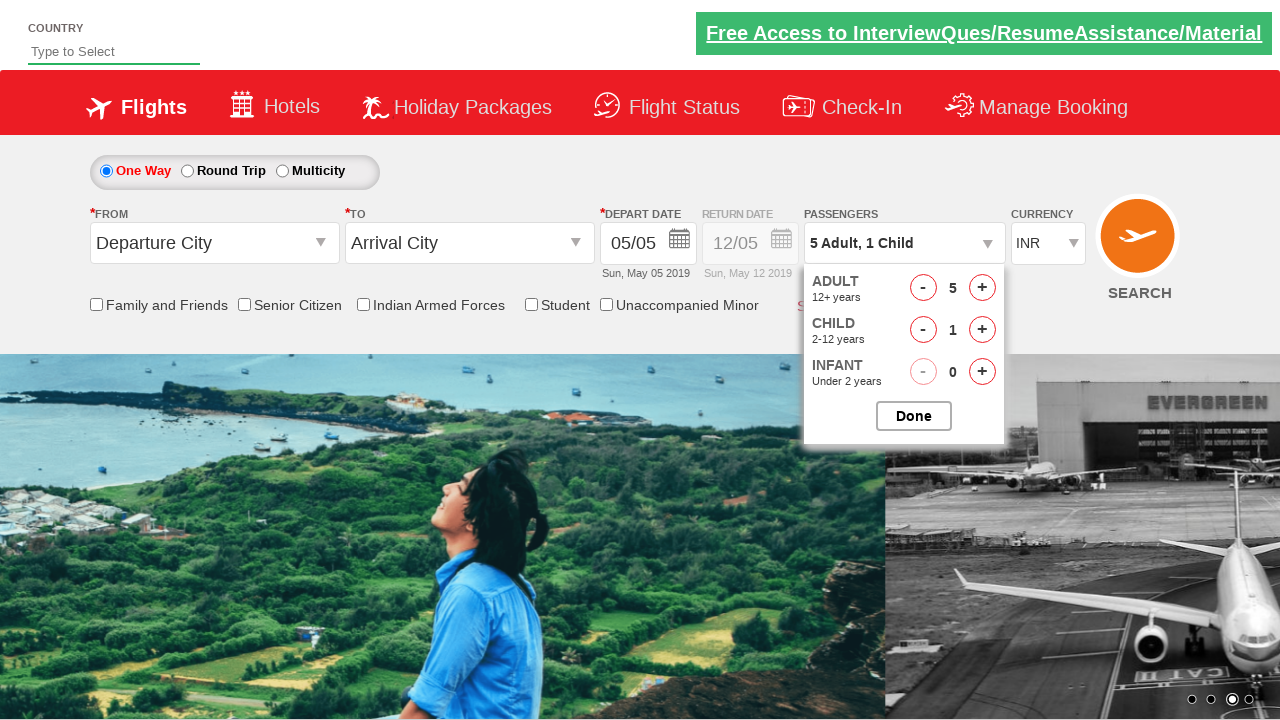

Closed the passenger selection dropdown at (914, 416) on #btnclosepaxoption
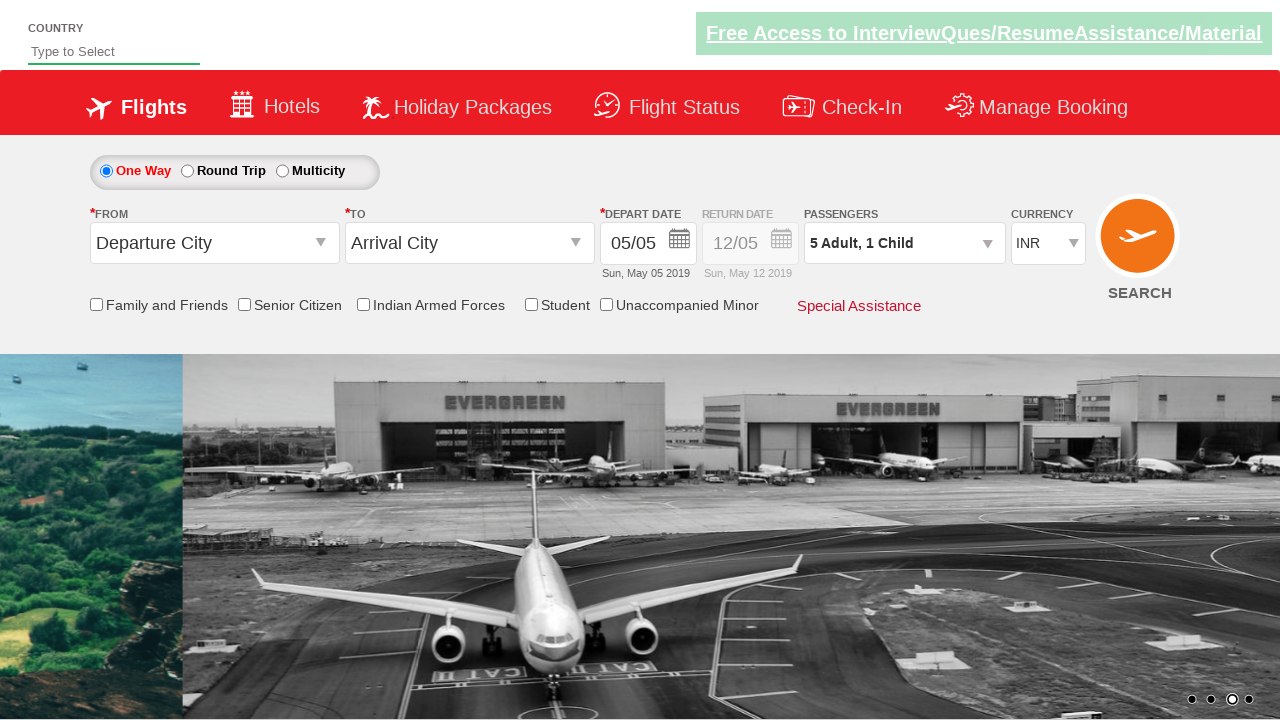

Verified that passenger info displays '5 Adult'
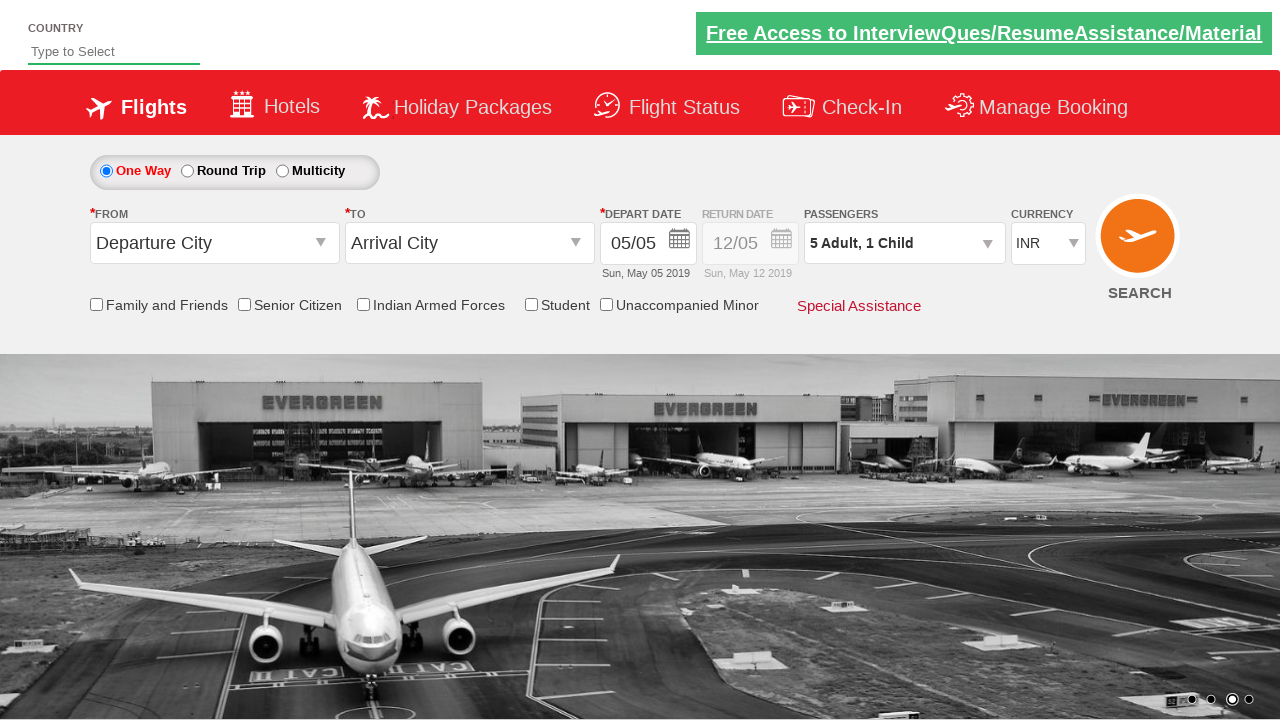

Verified that passenger info displays '1 Child'
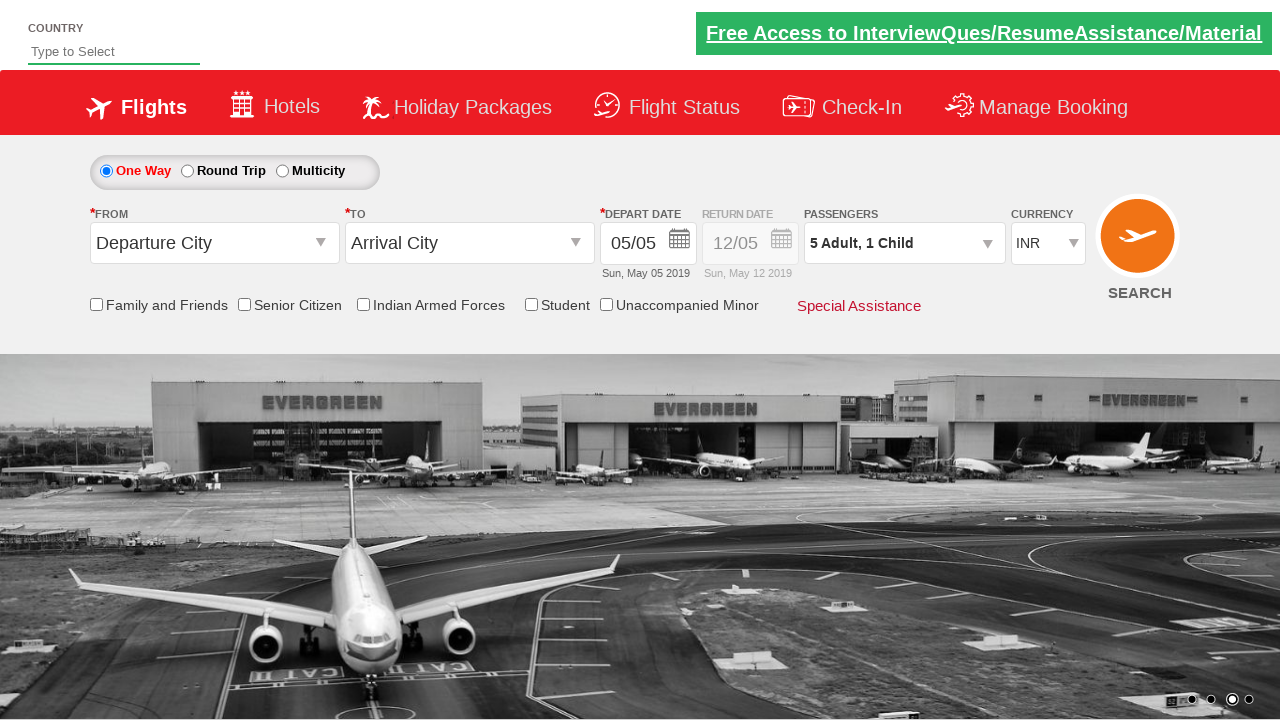

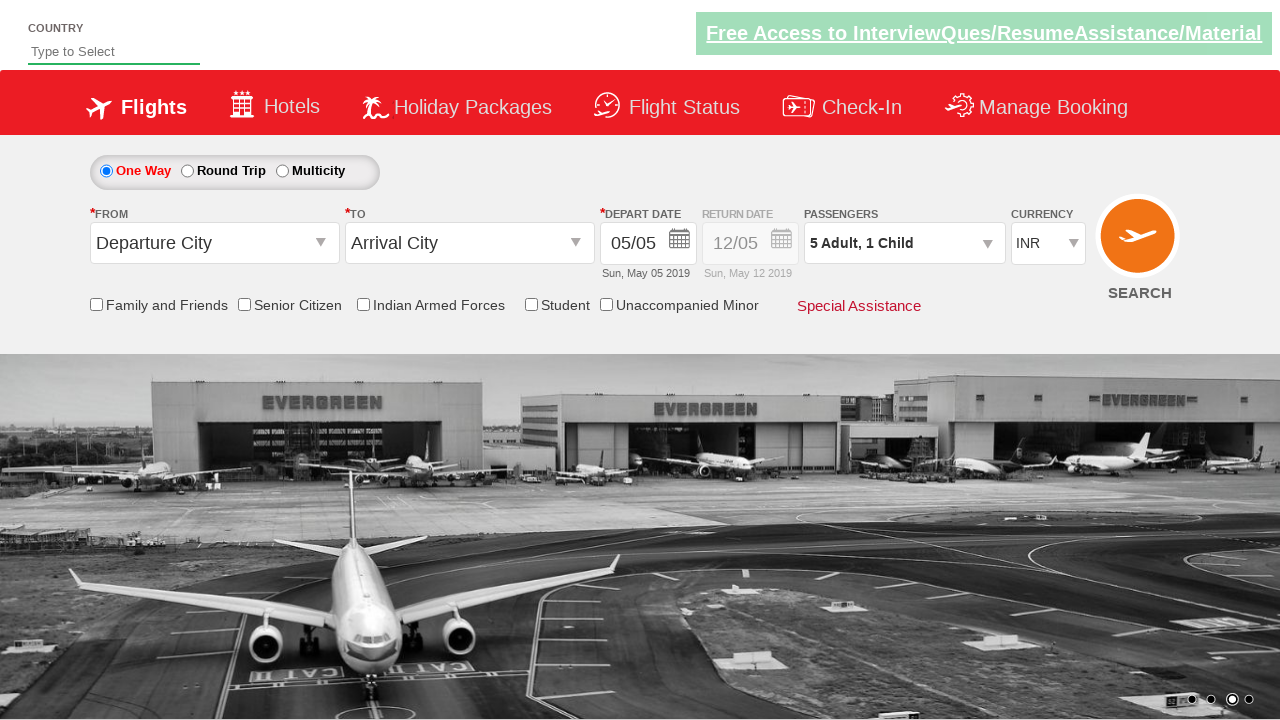